Tests registration form validation when password is less than 6 characters

Starting URL: https://alada.vn/tai-khoan/dang-ky.html

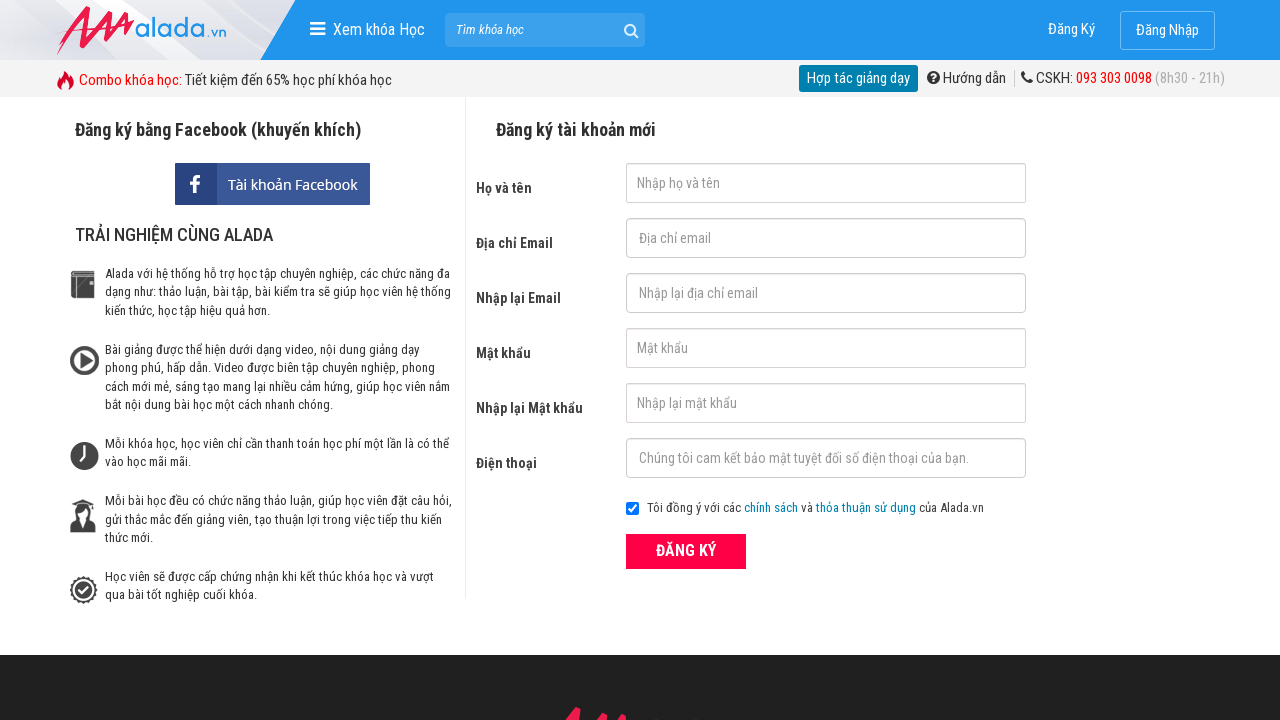

Navigated to registration page
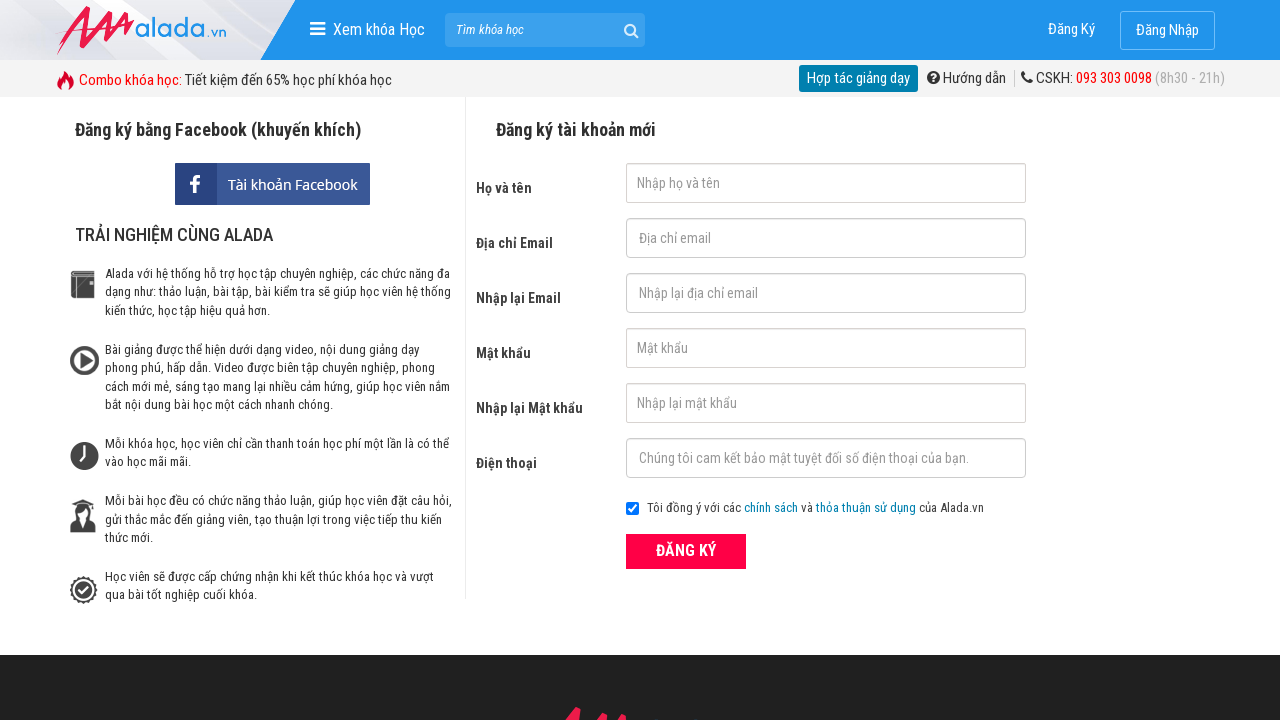

Filled first name field with 'Tran Ngoc Mo' on #txtFirstname
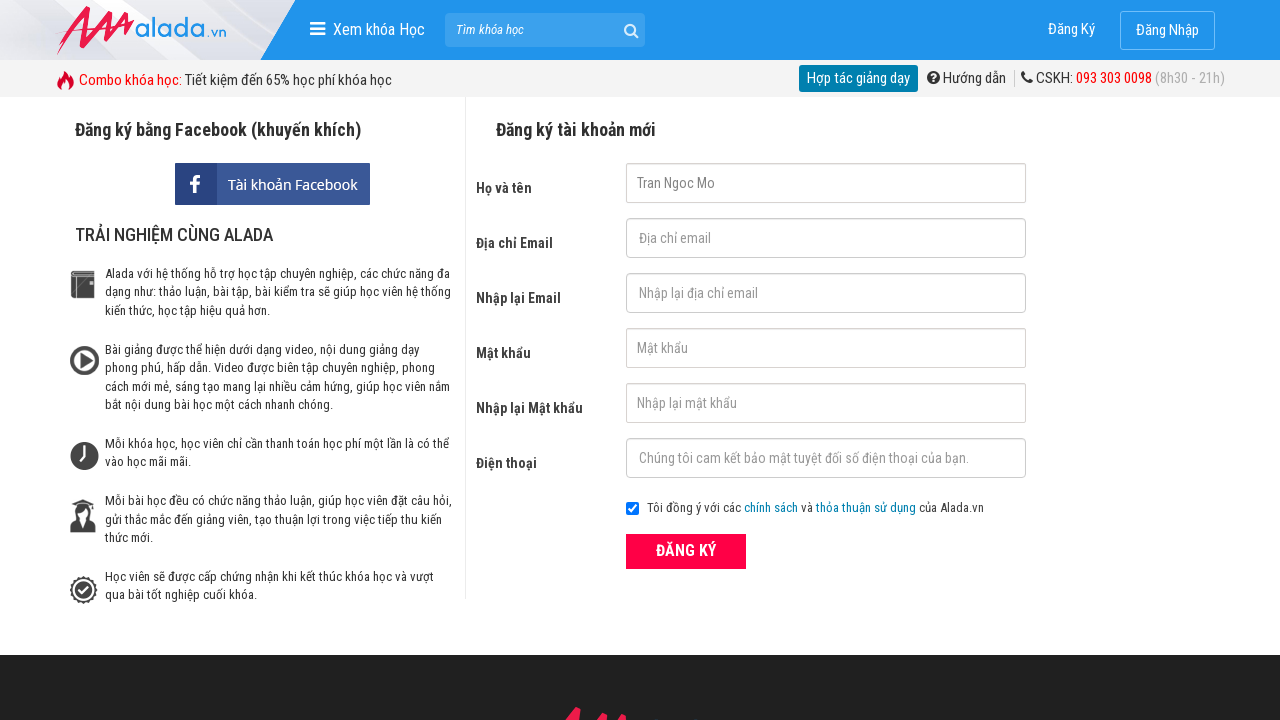

Filled email field with 'dream@gmail.com' on #txtEmail
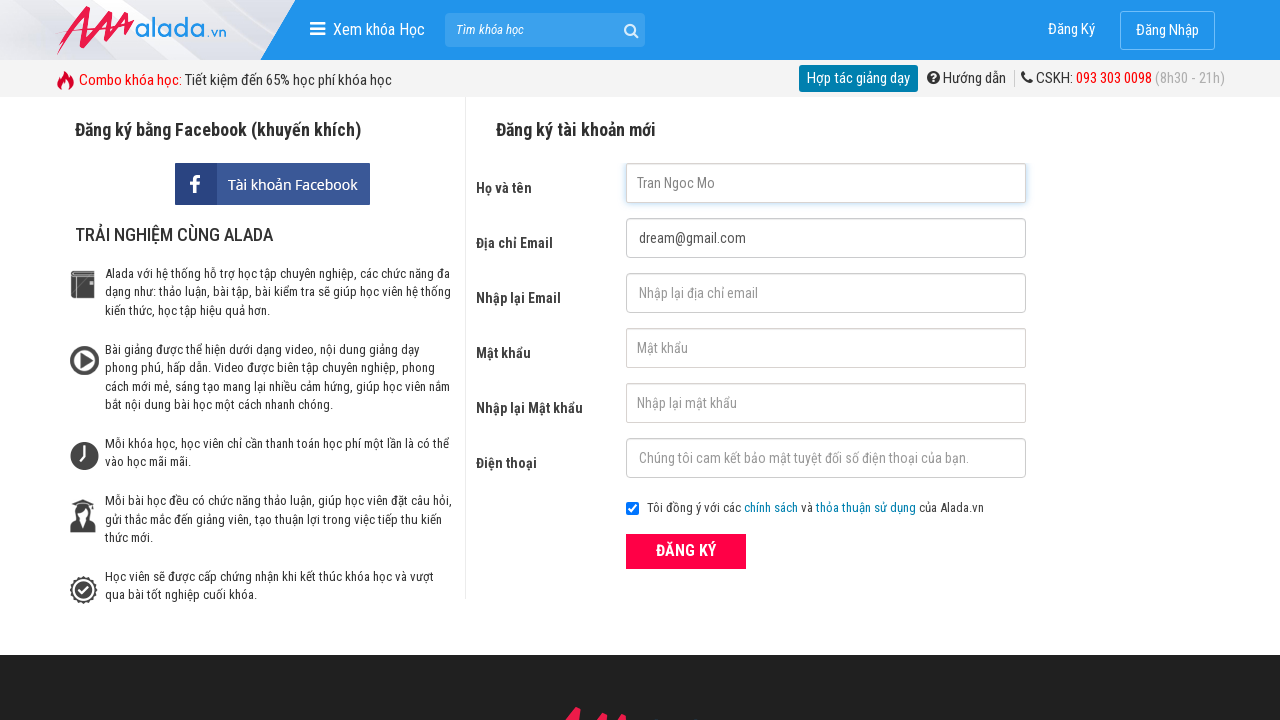

Filled confirm email field with 'dream@gmail.com' on #txtCEmail
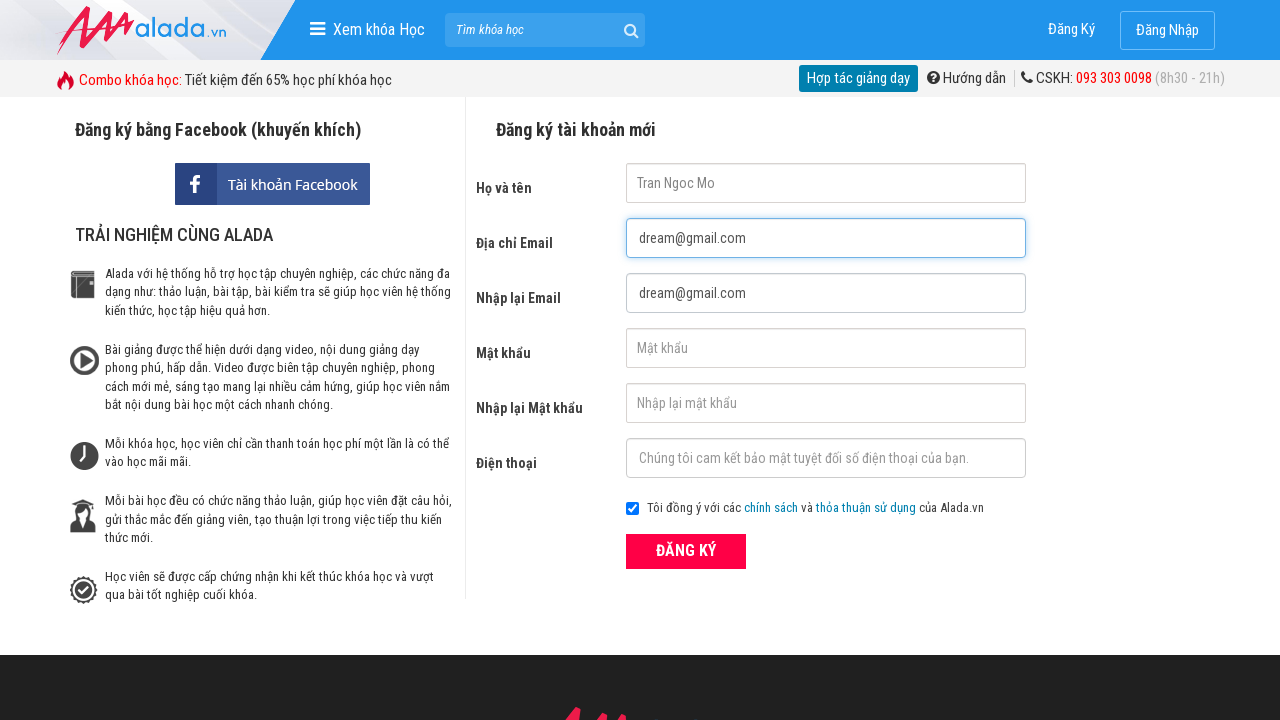

Filled password field with 'dre34' (5 characters, less than 6 character minimum) on #txtPassword
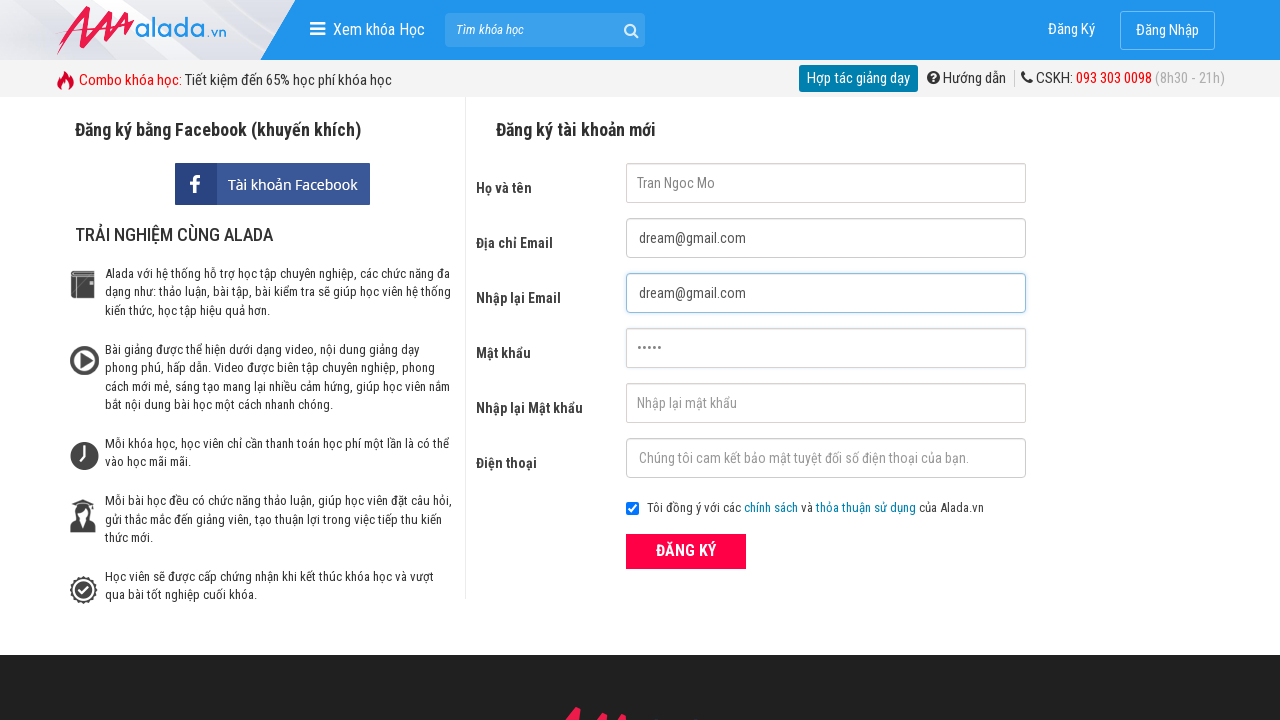

Filled confirm password field with 'dre34' on #txtCPassword
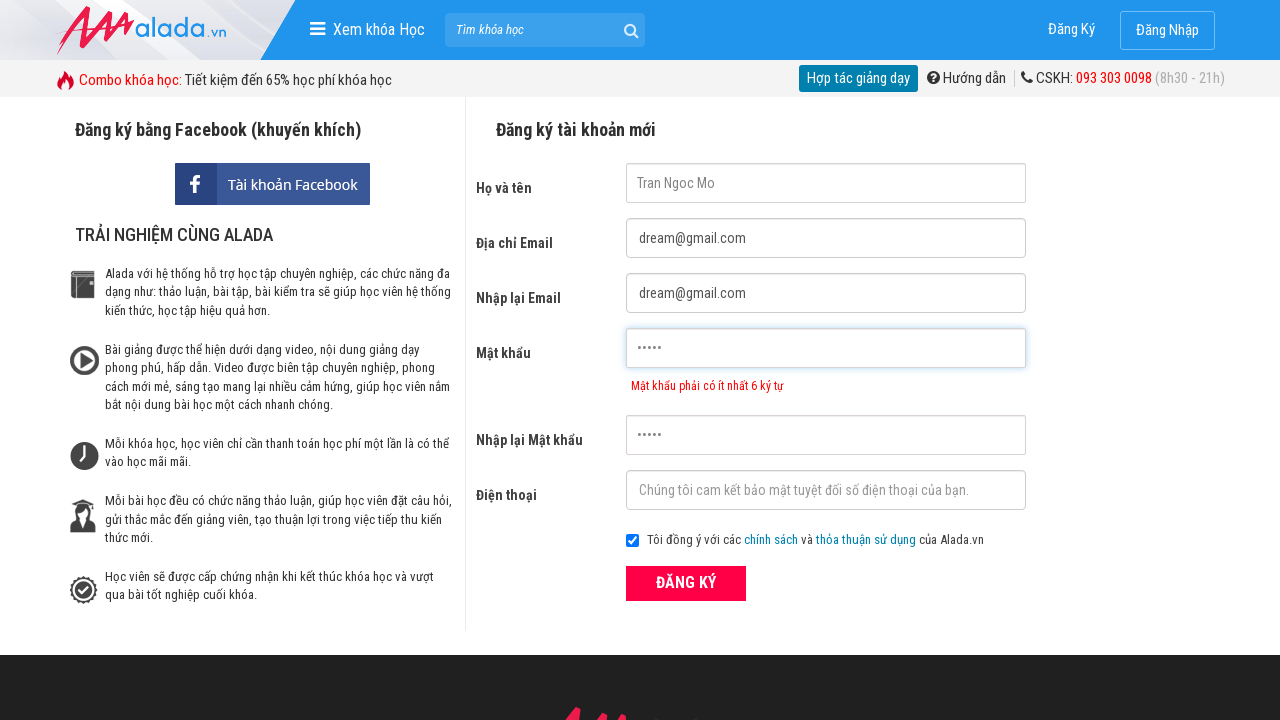

Filled phone field with '0943678098' on #txtPhone
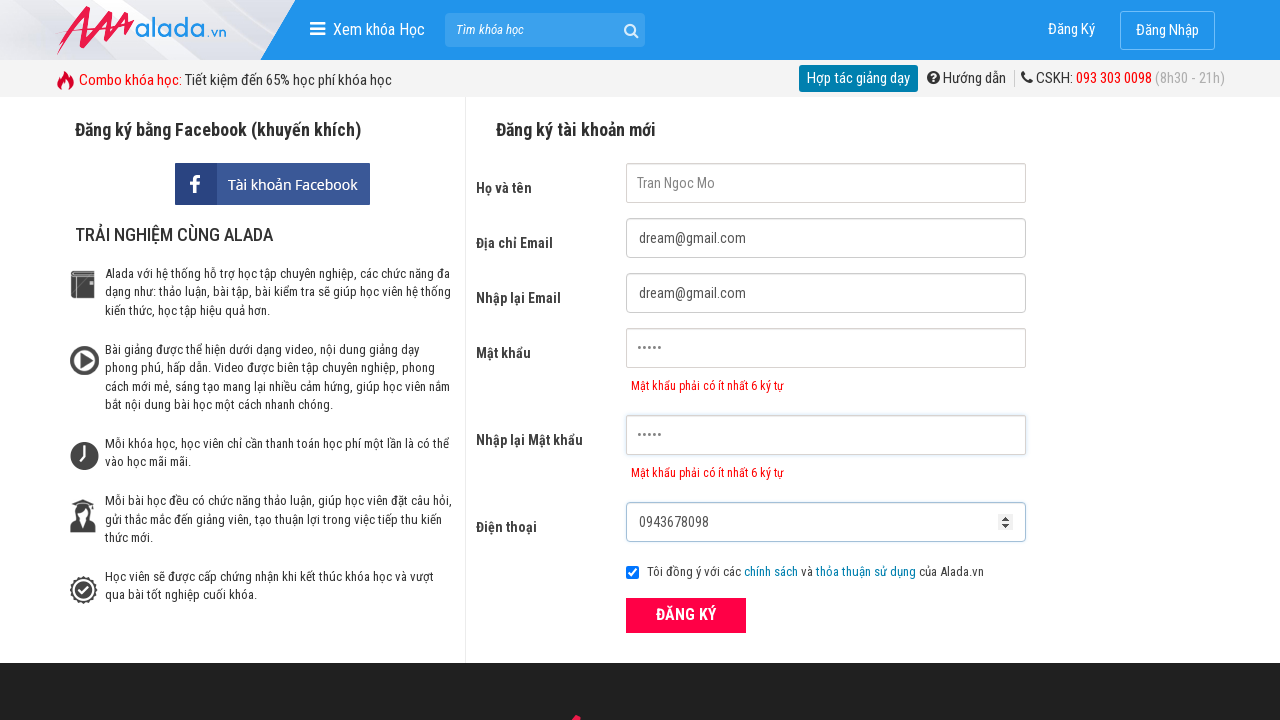

Clicked submit button to register at (686, 615) on button[type='submit']
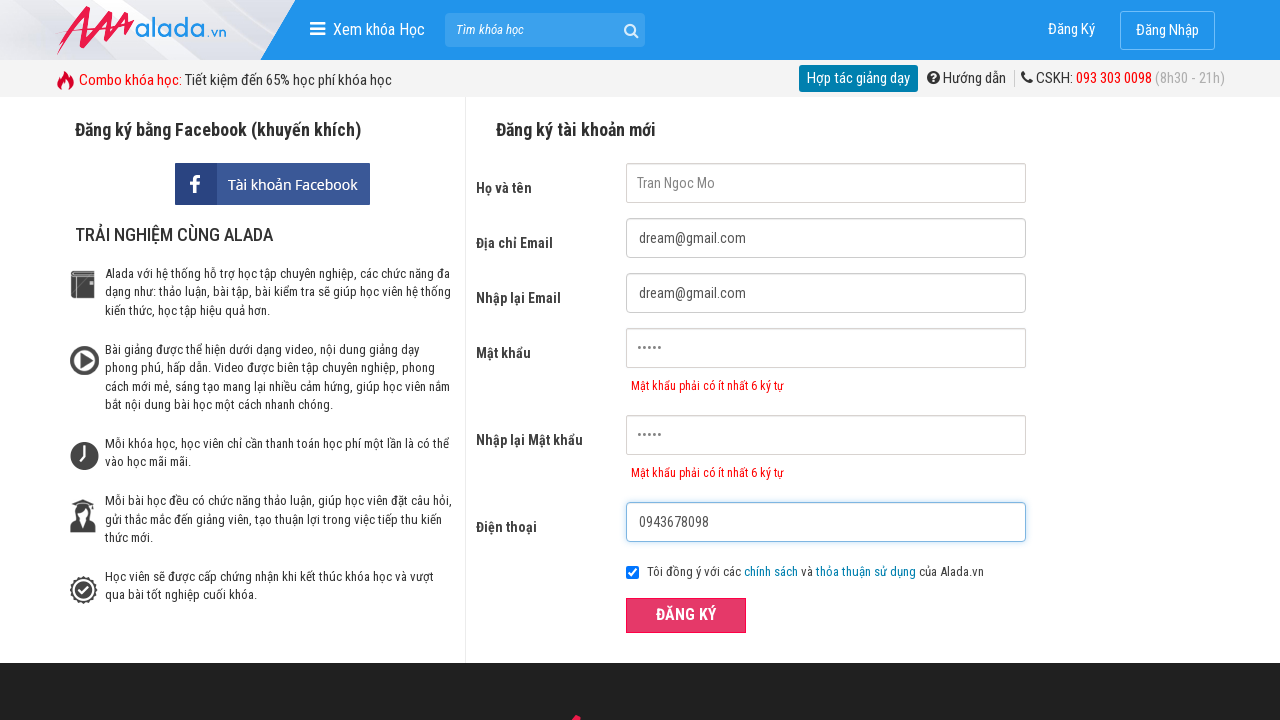

Password error message appeared (validation triggered for password less than 6 characters)
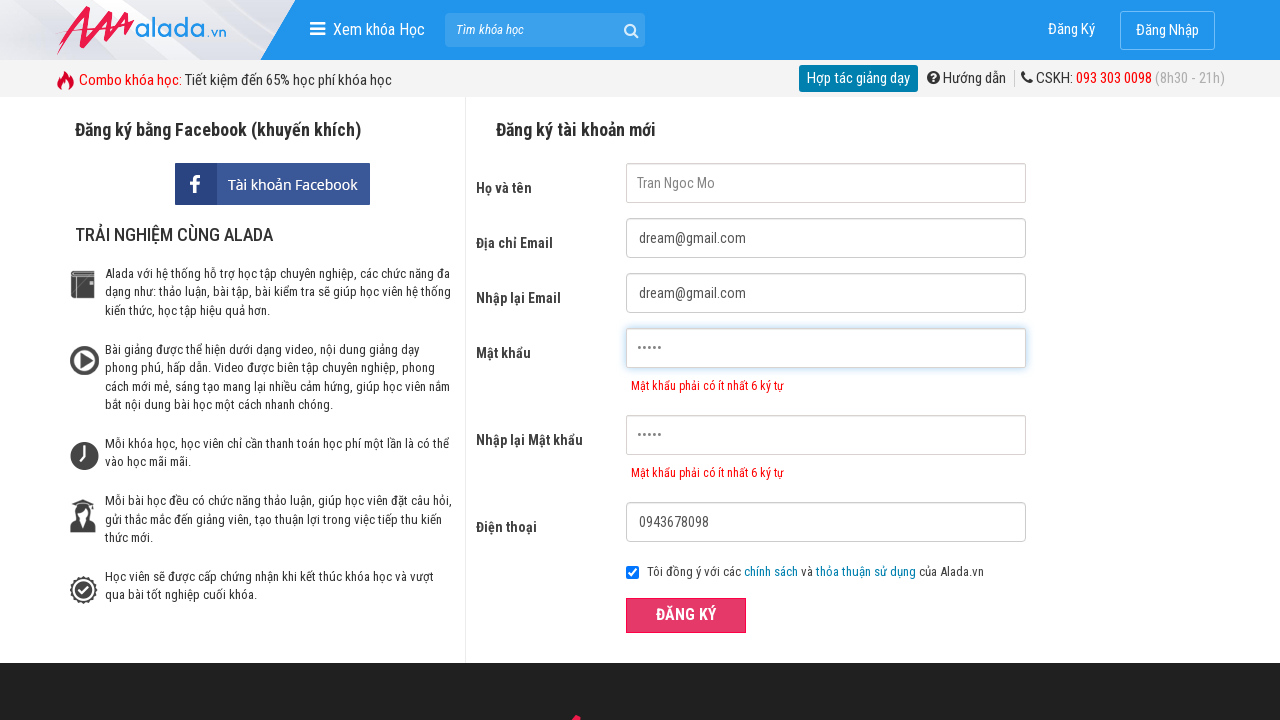

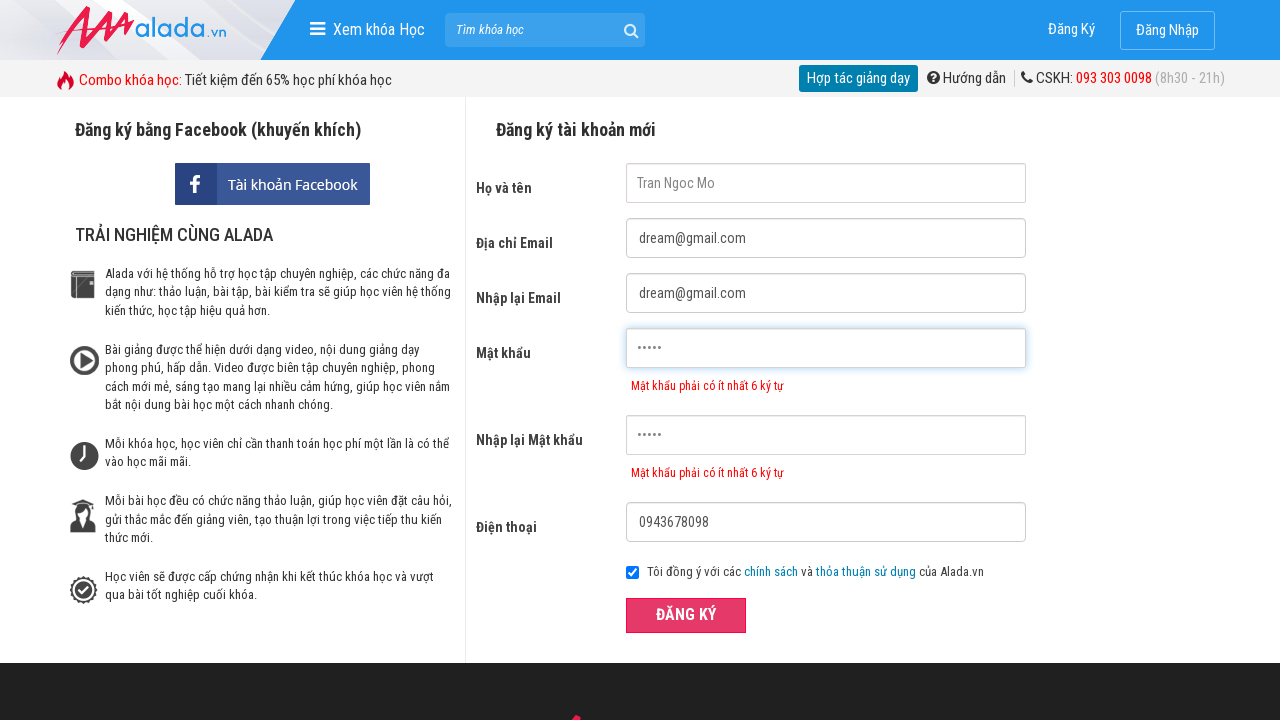